Tests that the Clear completed button displays the correct text when items are completed

Starting URL: https://demo.playwright.dev/todomvc

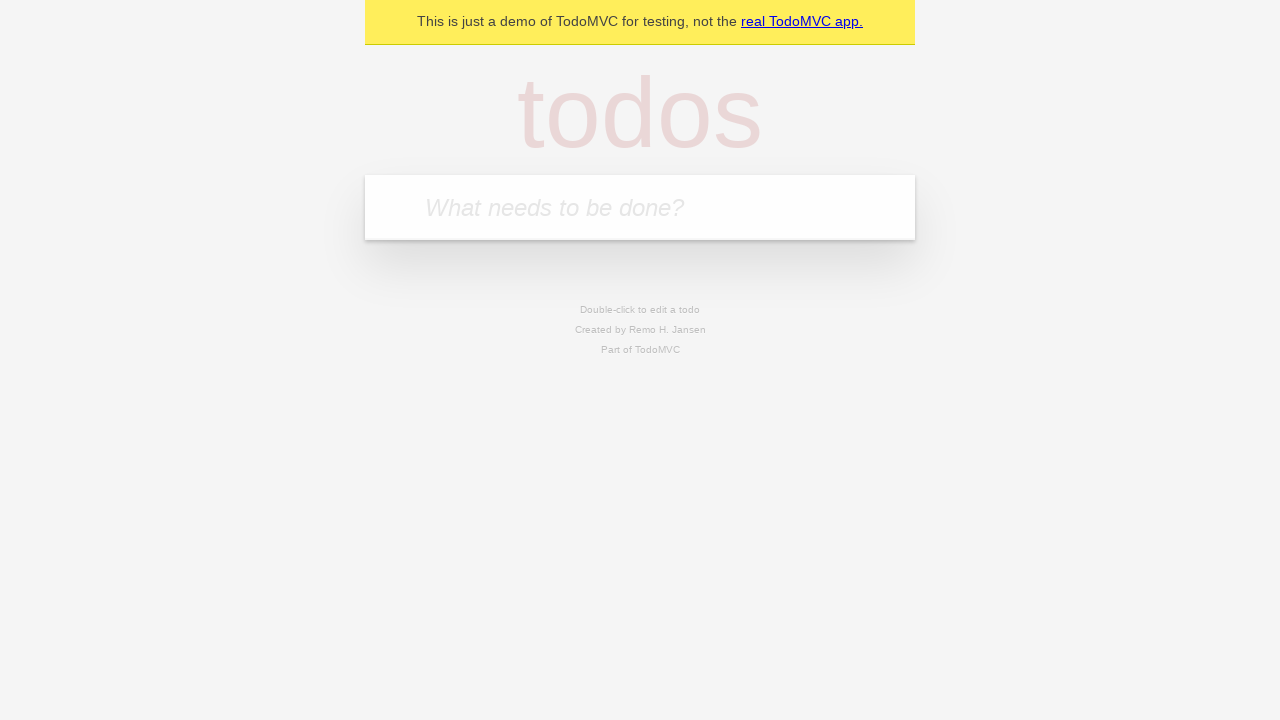

Filled first todo input with 'buy some cheese' on .new-todo
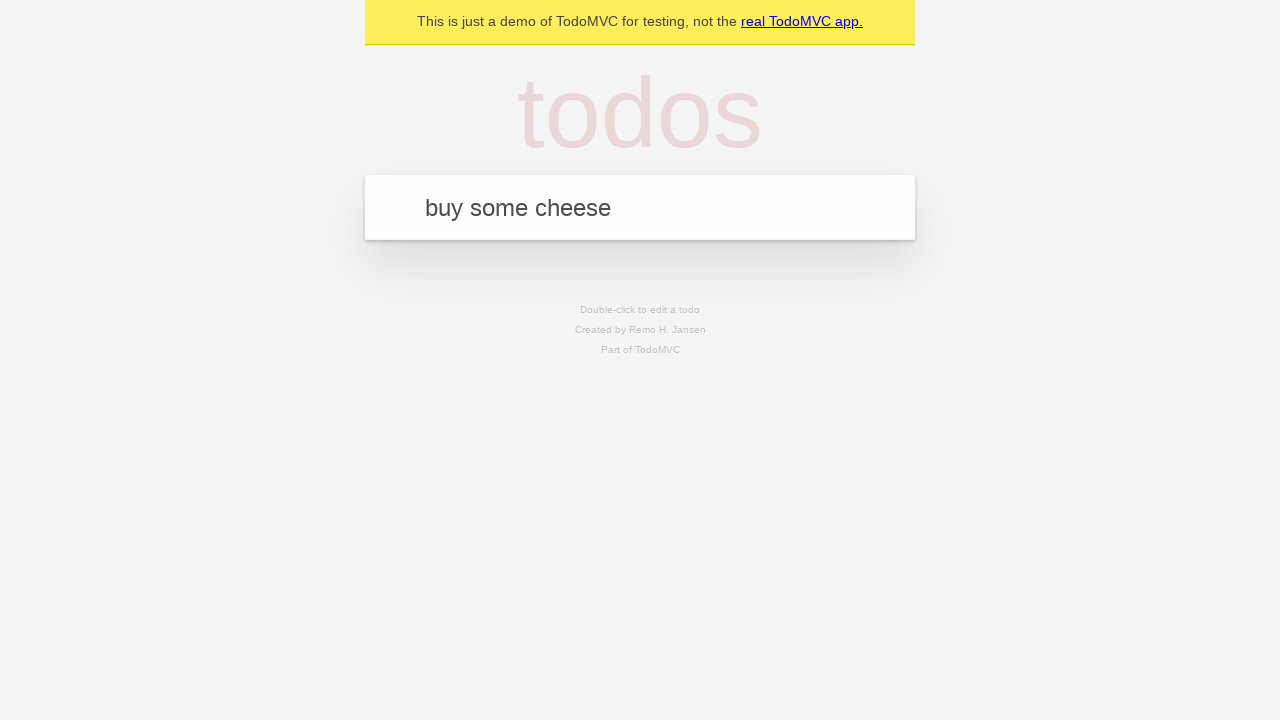

Pressed Enter to add first todo on .new-todo
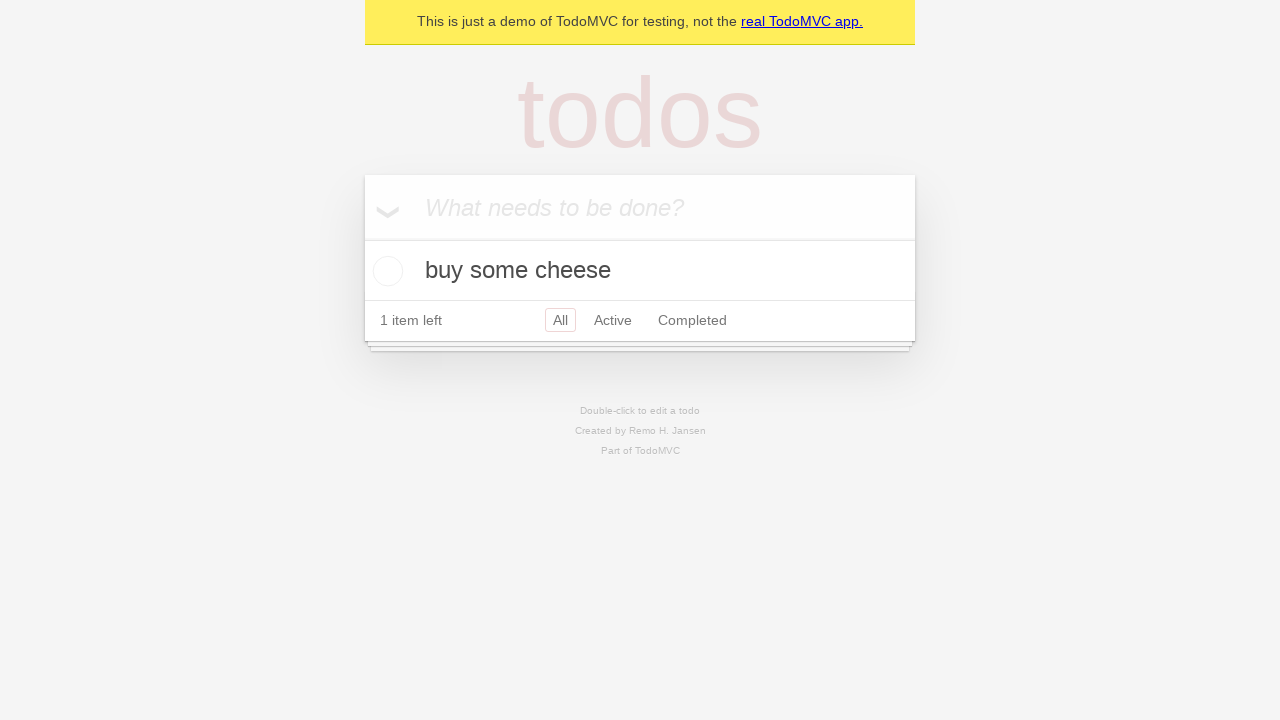

Filled second todo input with 'feed the cat' on .new-todo
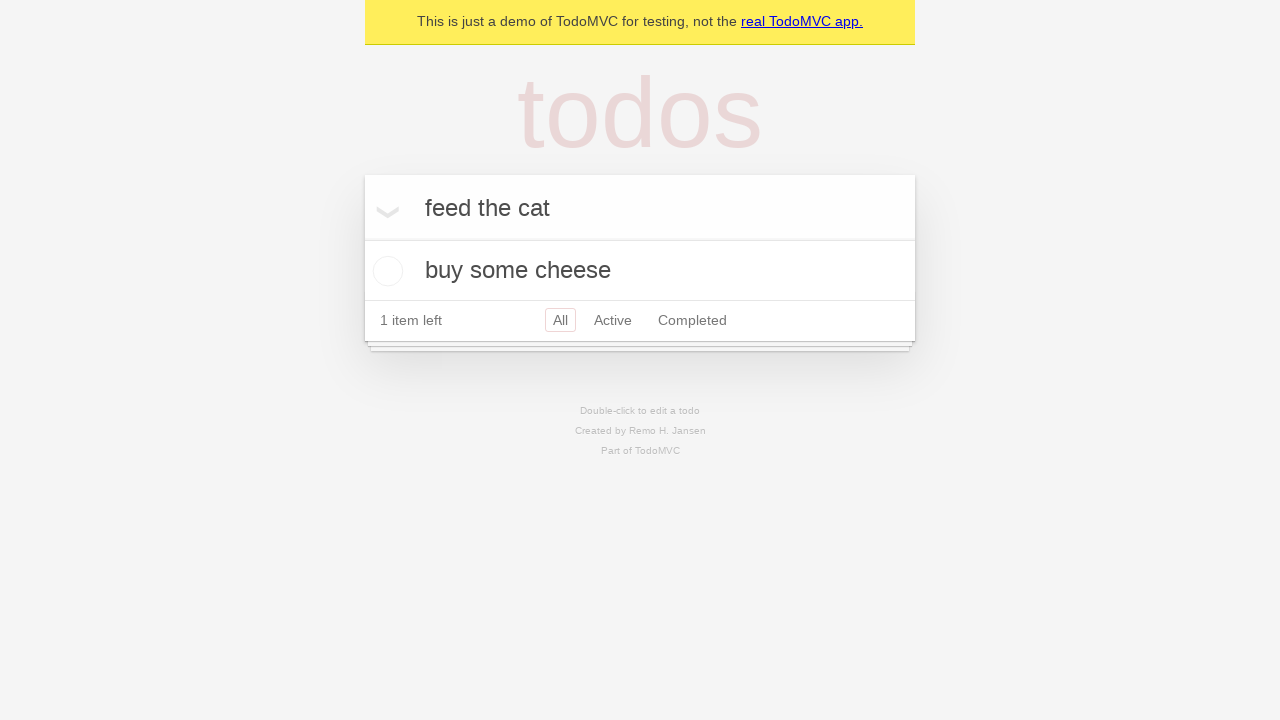

Pressed Enter to add second todo on .new-todo
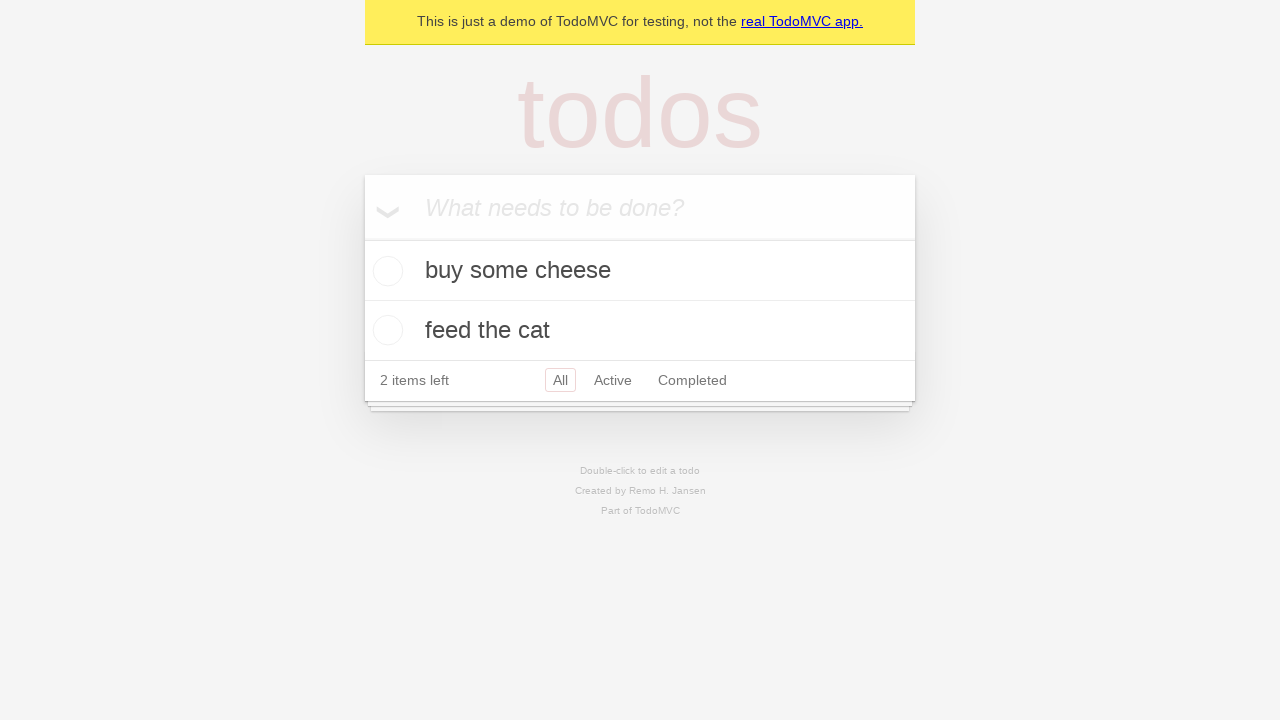

Filled third todo input with 'book a doctors appointment' on .new-todo
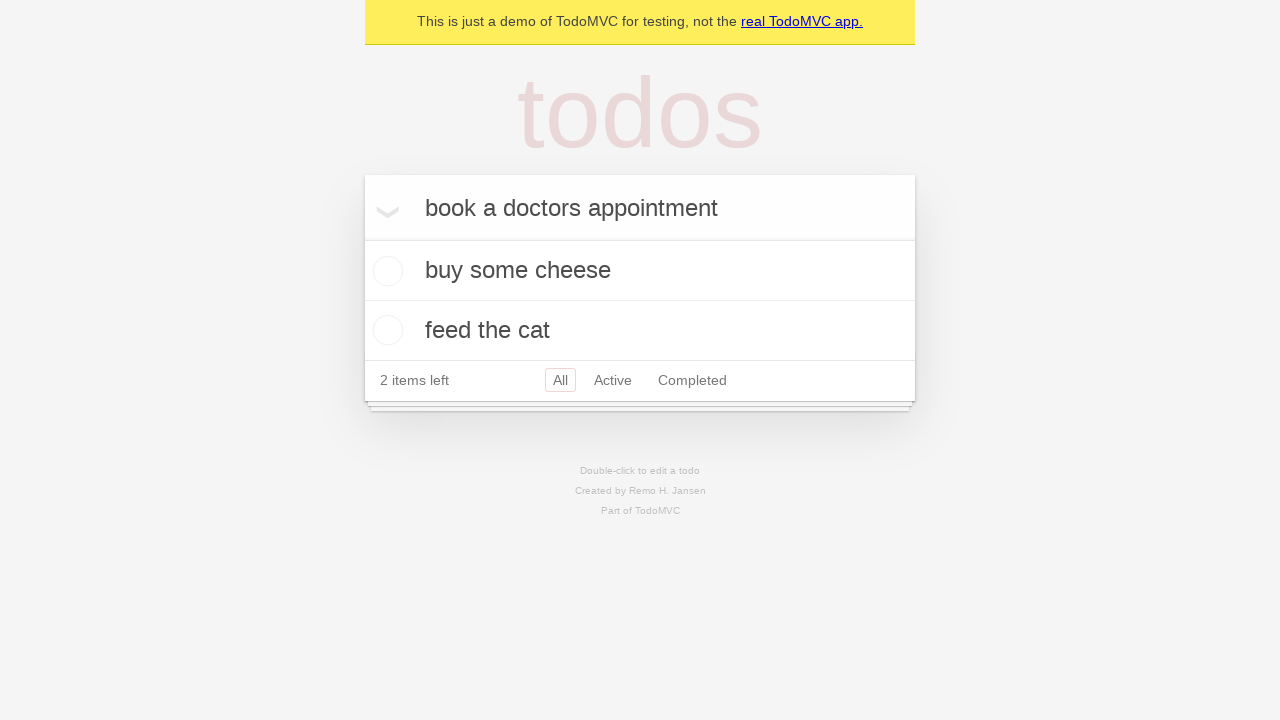

Pressed Enter to add third todo on .new-todo
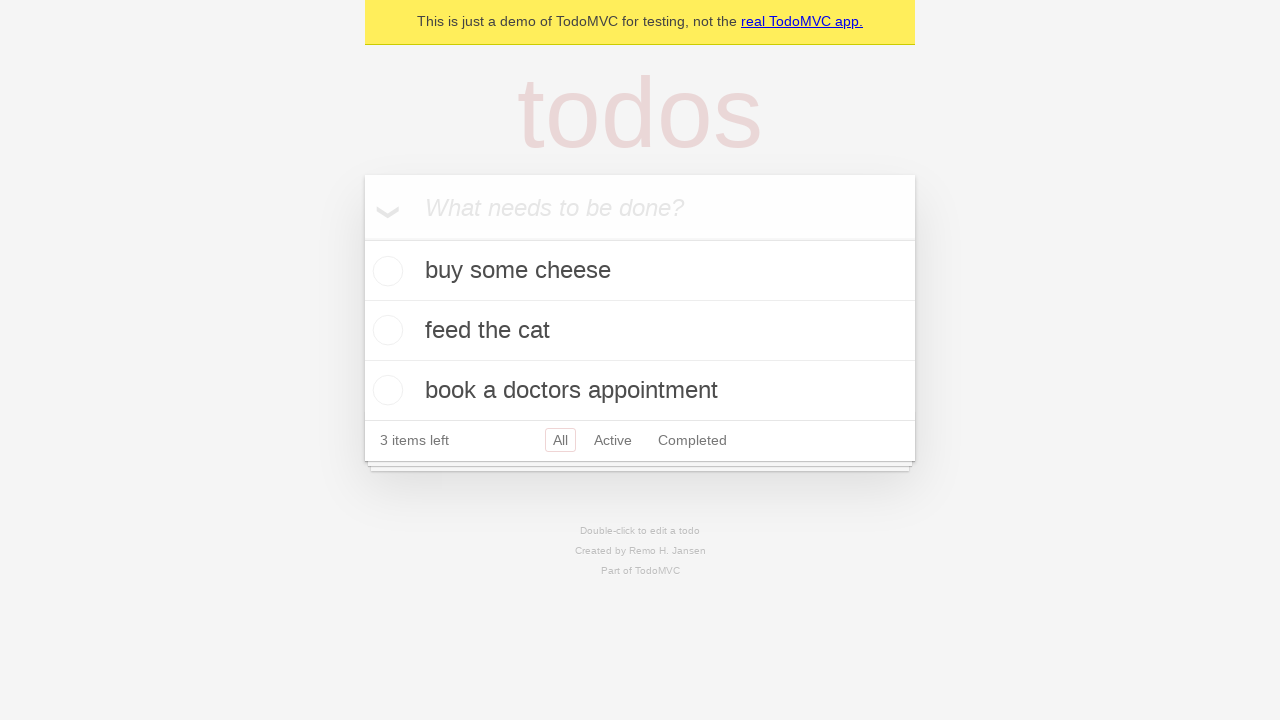

Checked the first todo item as completed at (385, 271) on .todo-list li .toggle >> nth=0
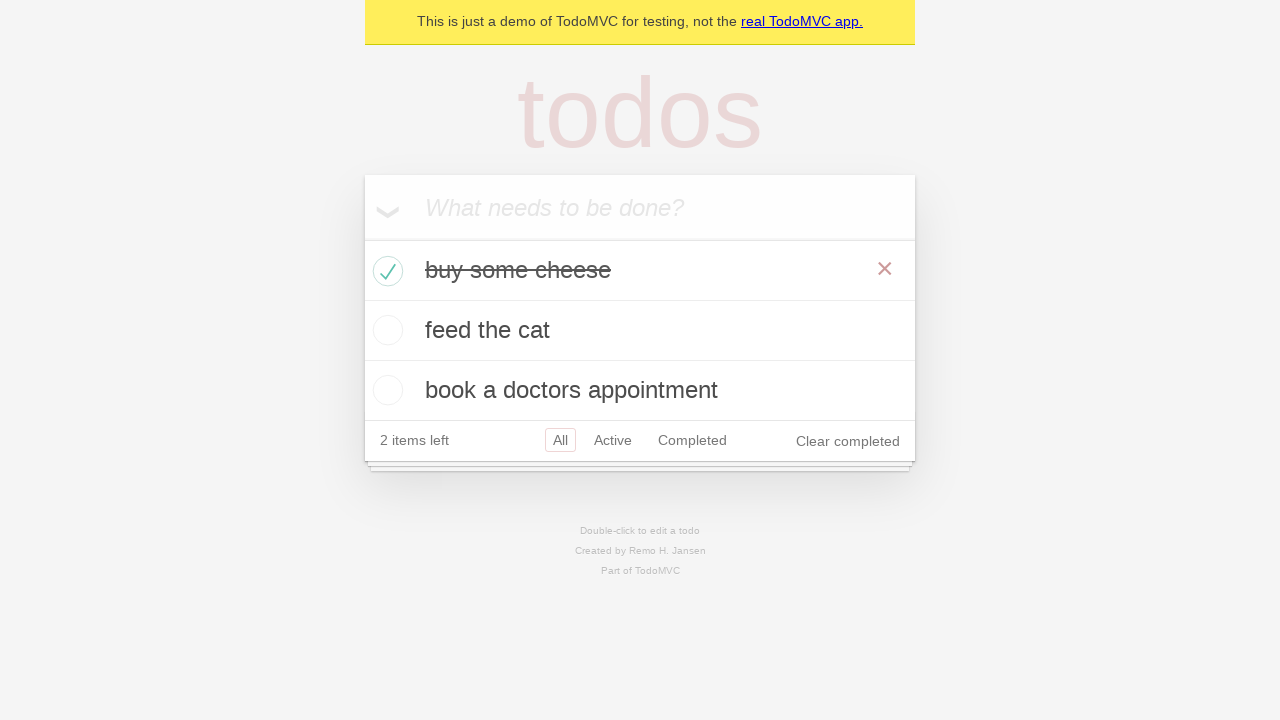

Clear completed button appeared after marking item complete
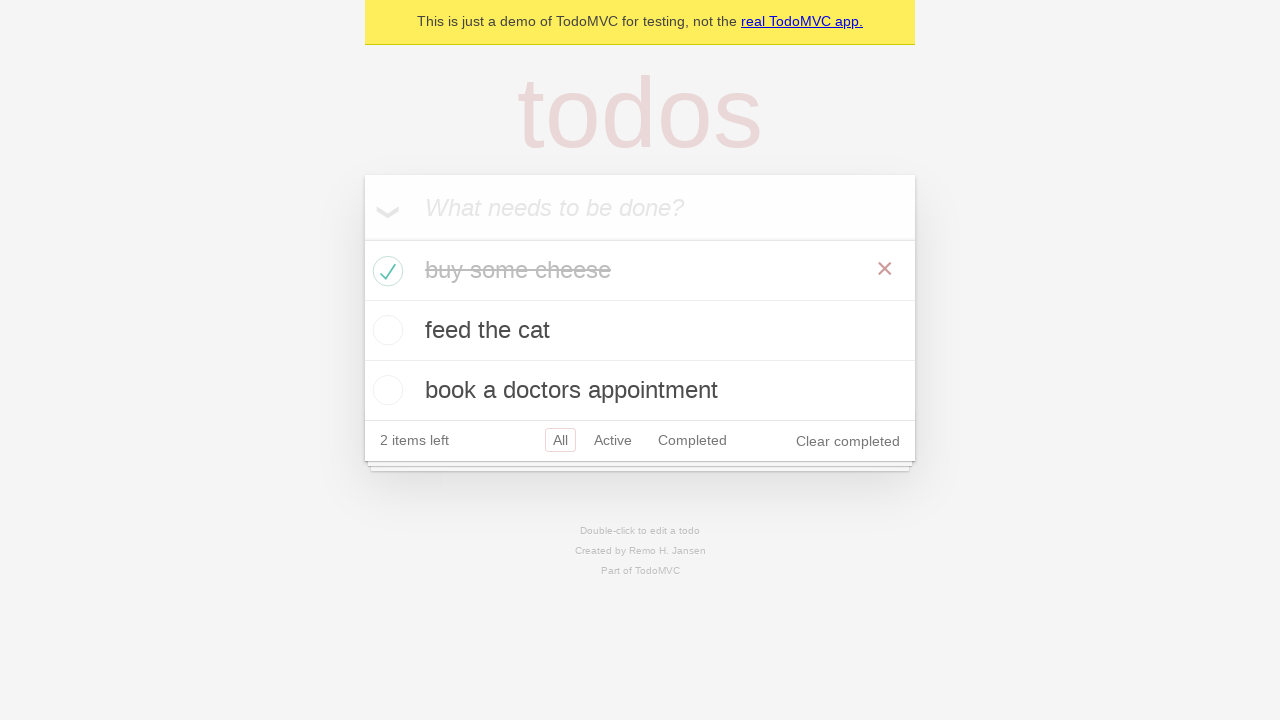

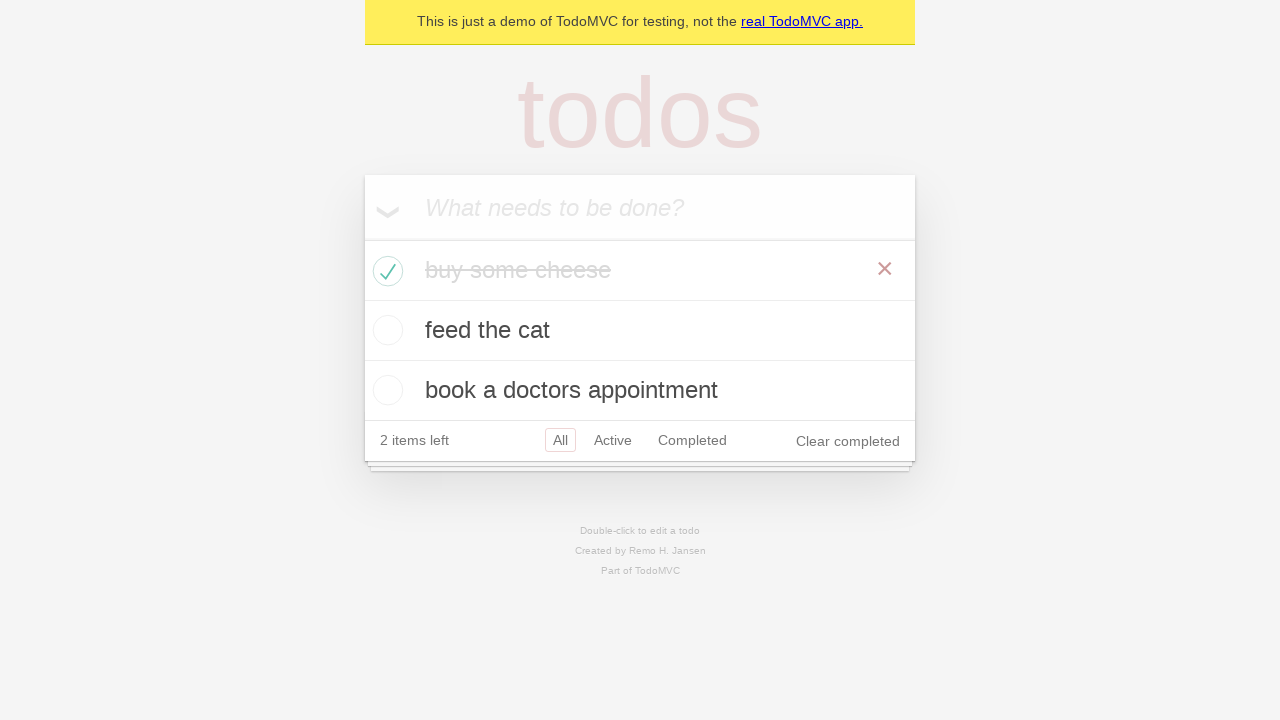